Tests a form submission by filling in name and email fields, submitting the form, and verifying the confirmation message

Starting URL: https://otus.home.kartushin.su/training.html

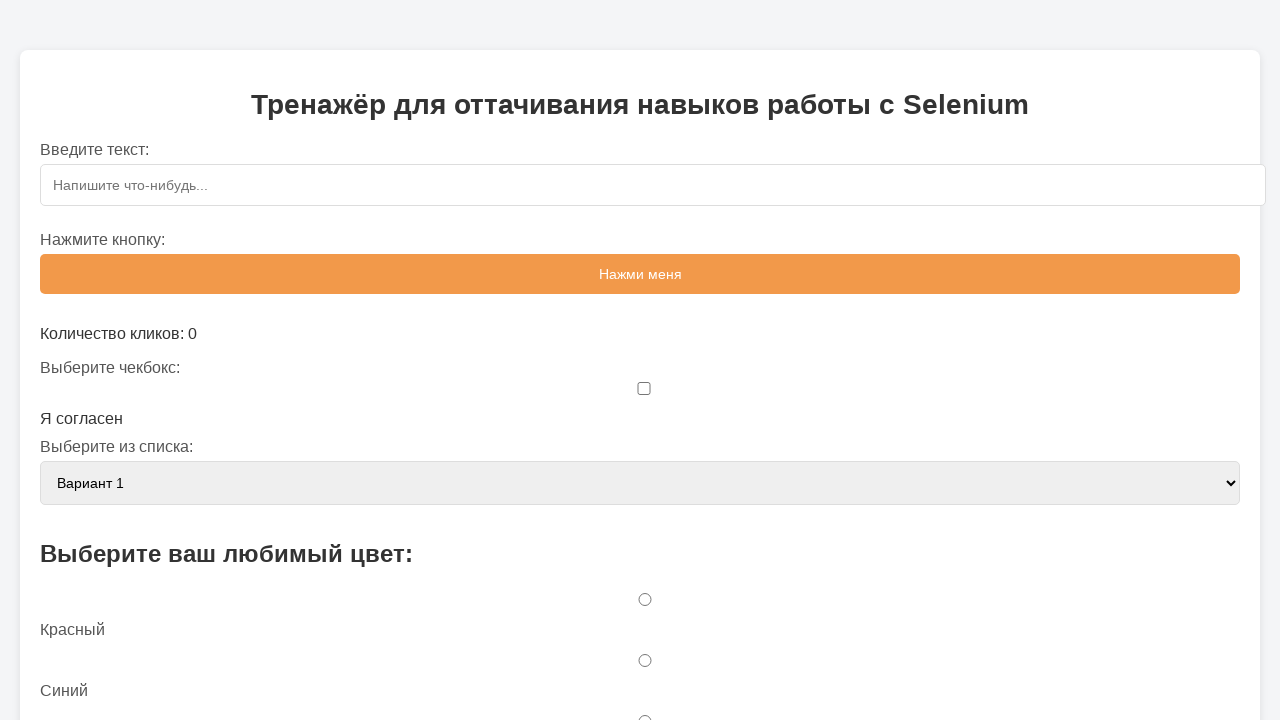

Filled name field with 'Дмитрий' on #name
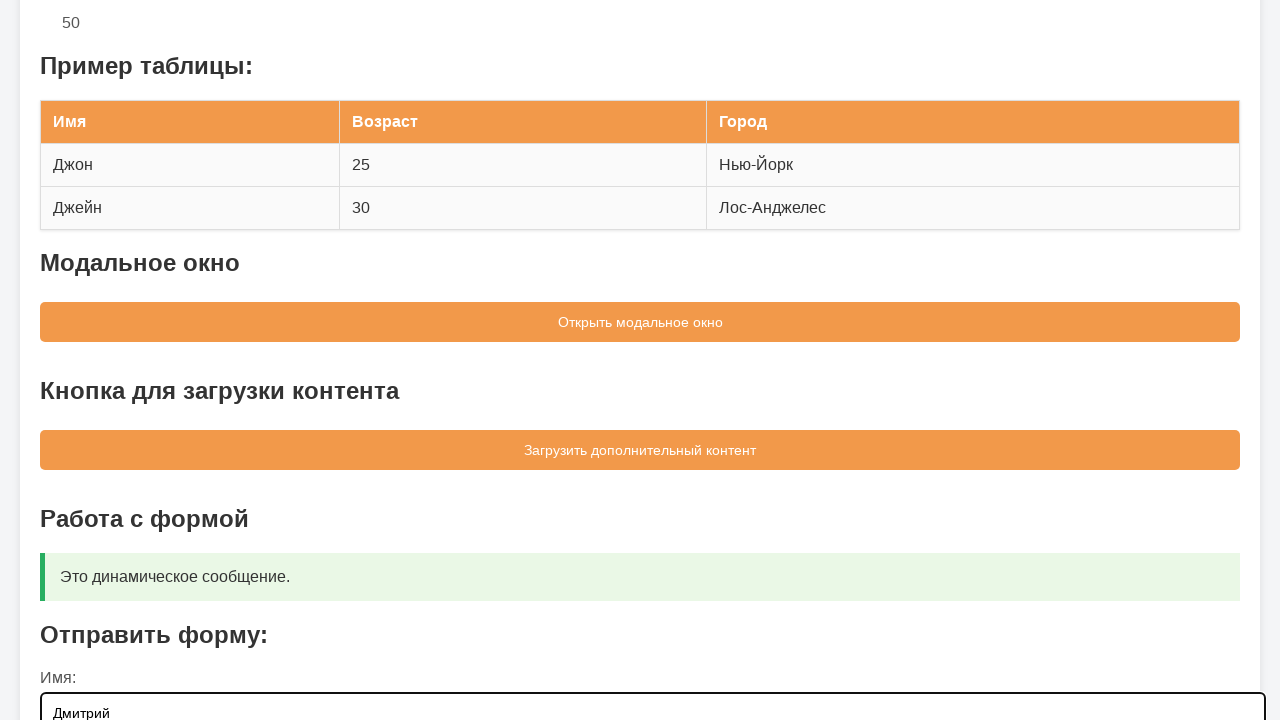

Filled email field with 'test@test.ru' on #email
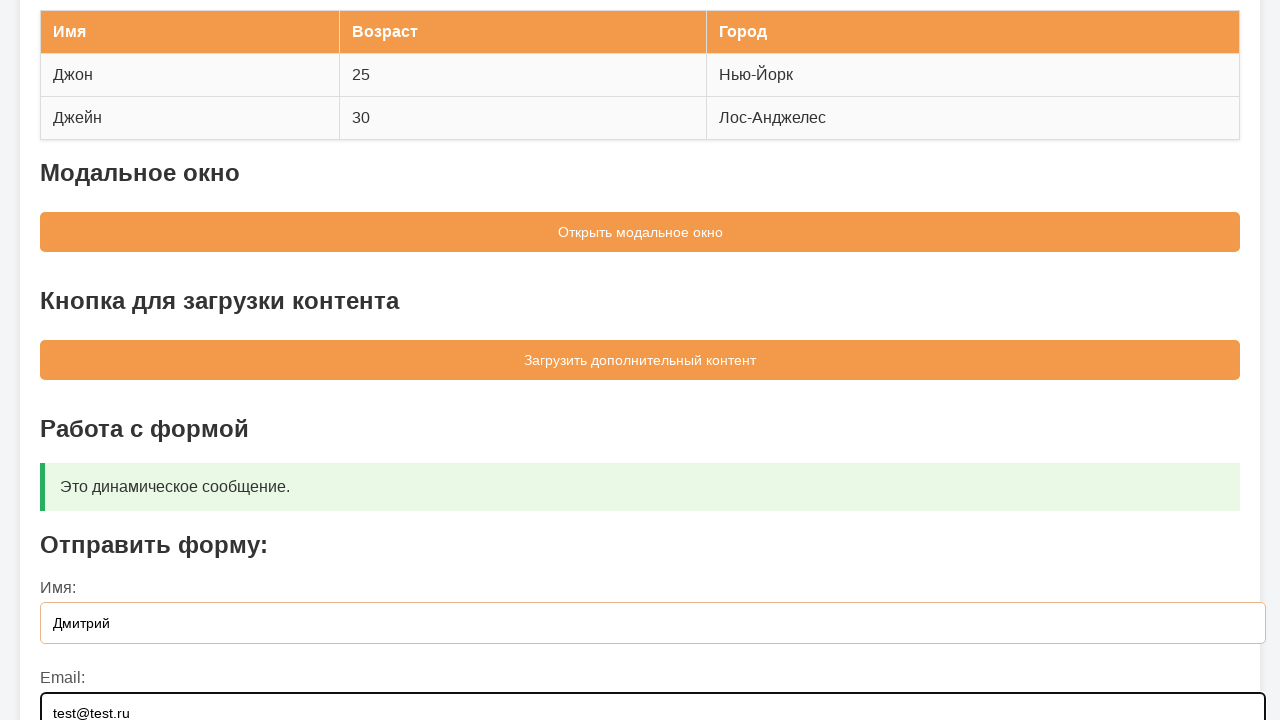

Clicked submit button 'Отправить' at (640, 559) on xpath=//form[@id='sampleForm']//button[text()='Отправить']
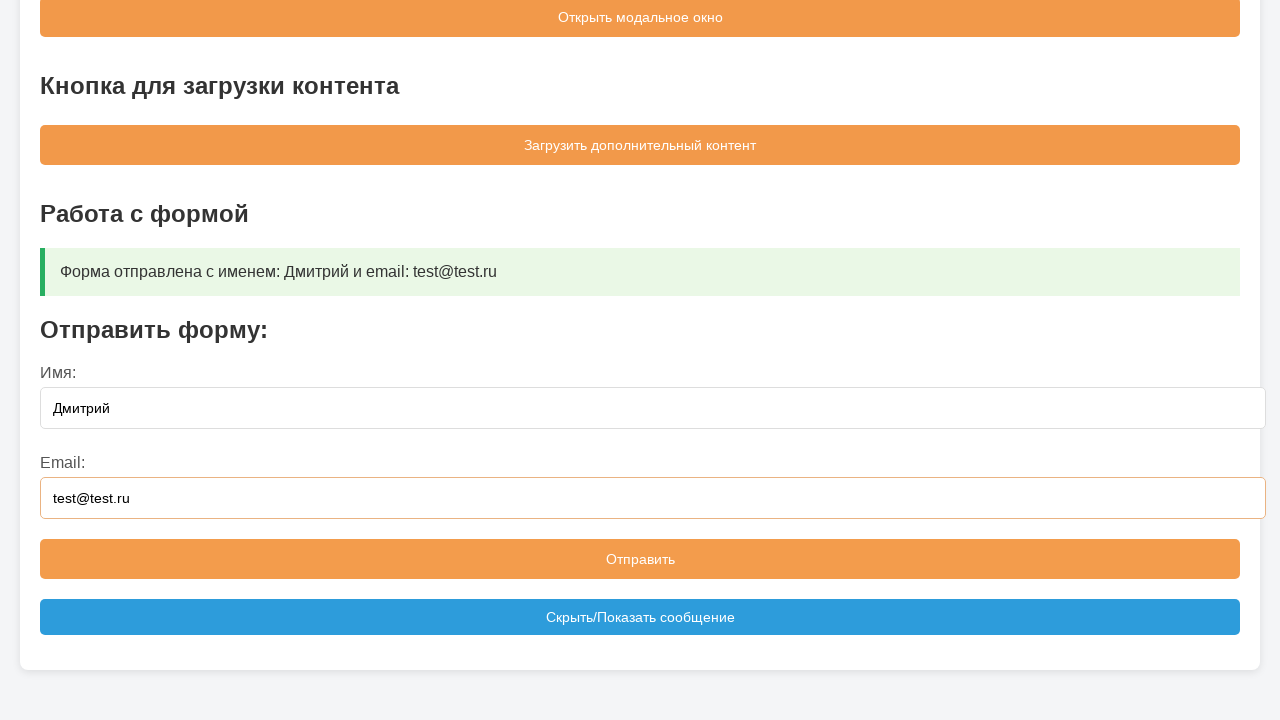

Confirmation message appeared
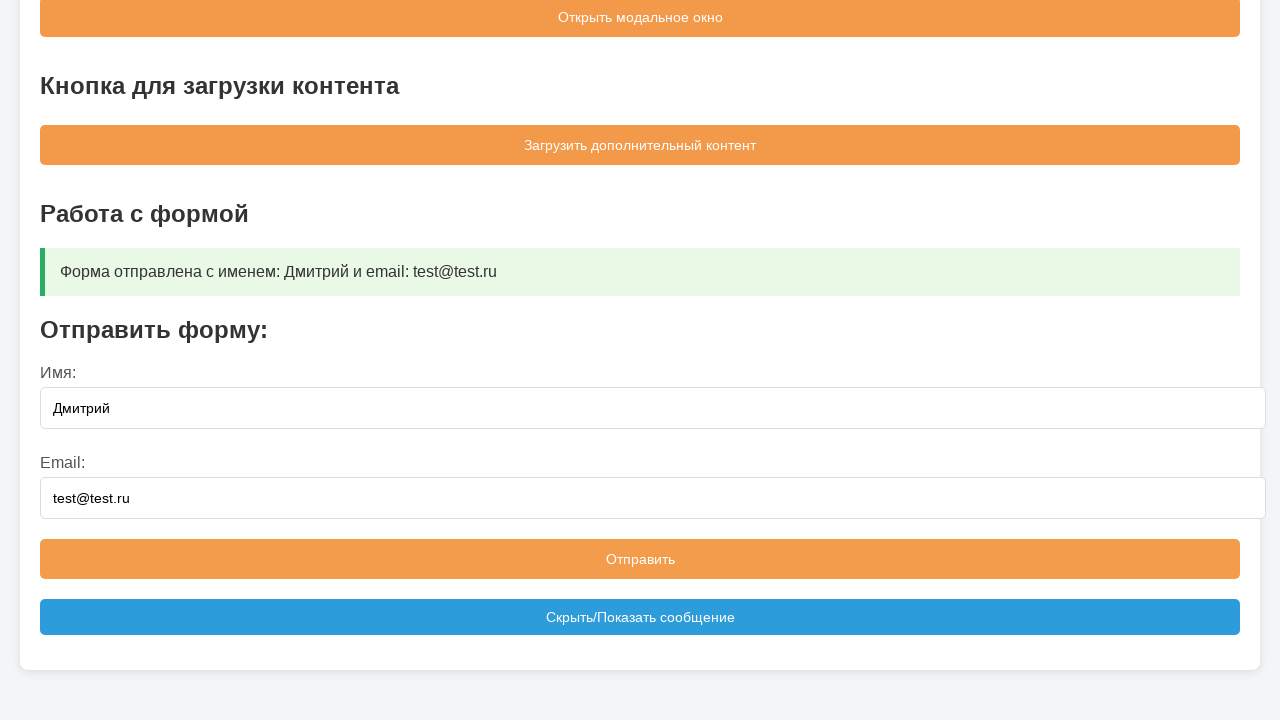

Verified confirmation message matches expected text
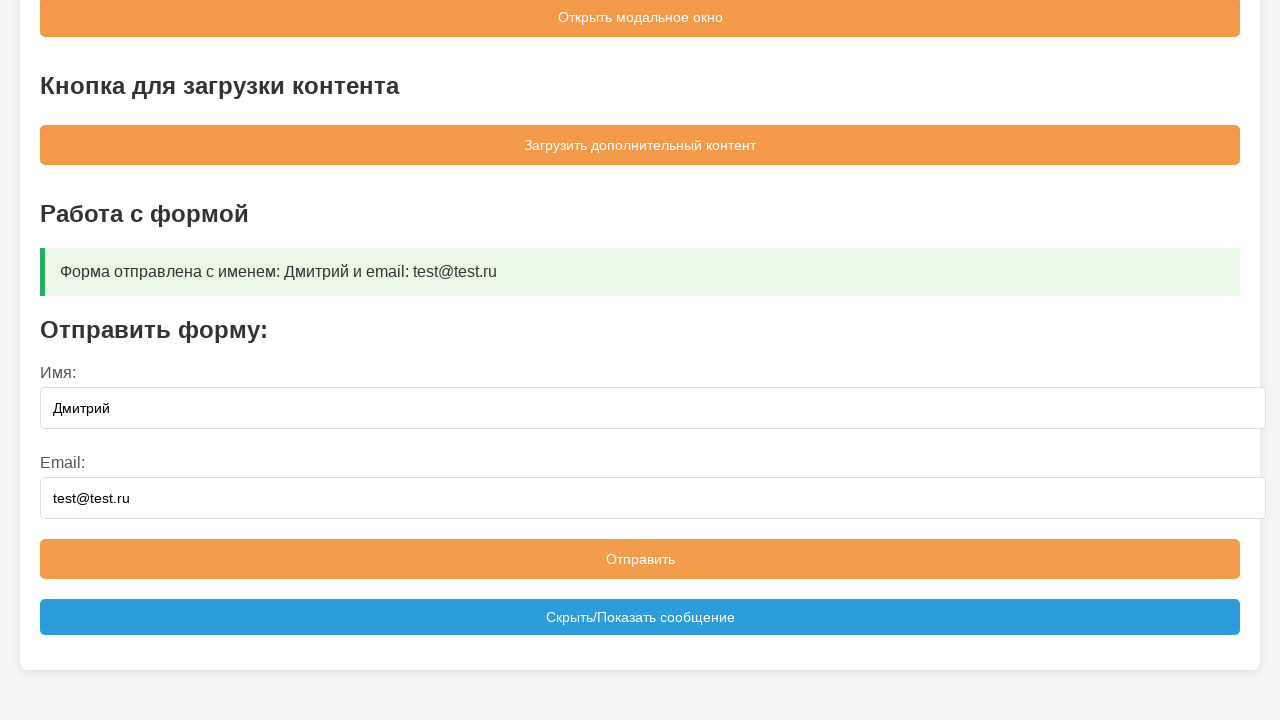

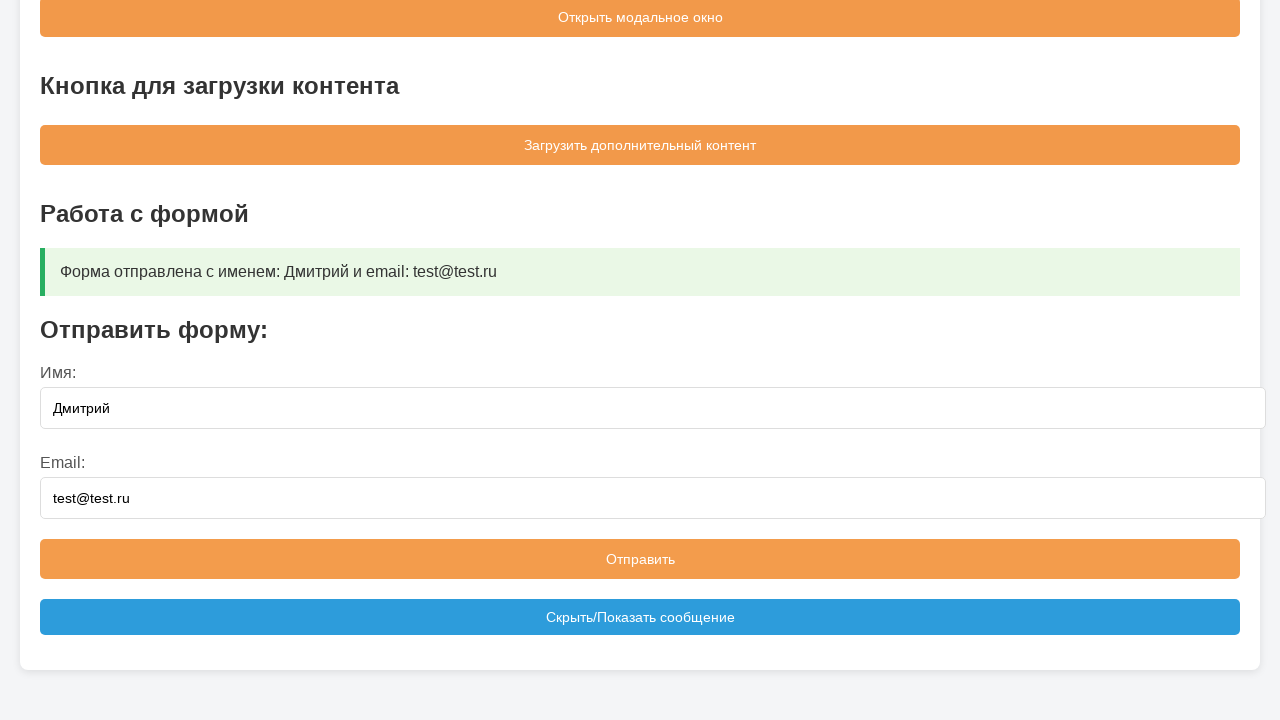